Clicks the "Link" button and verifies the click confirmation message appears

Starting URL: https://test-with-me-app.vercel.app/learning/web-elements/elements/button

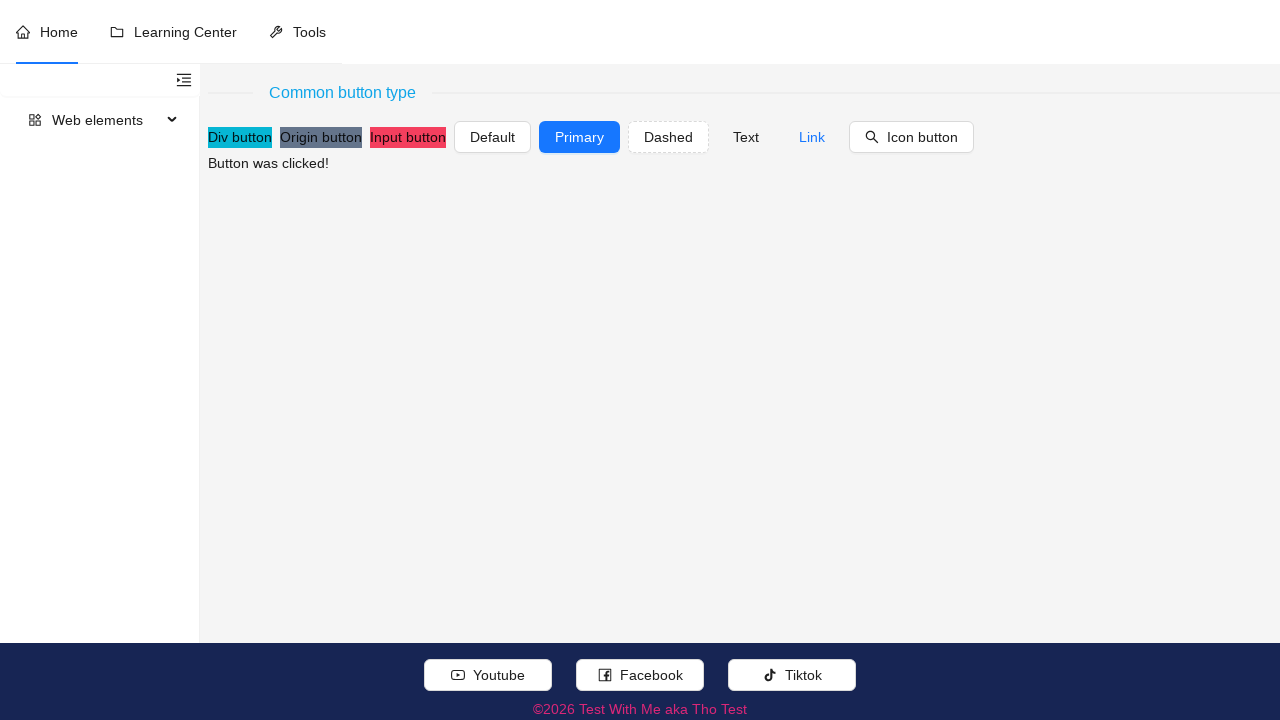

Clicked the Link button at (812, 137) on //button[normalize-space(.//text())='Link'] | //*[@role='button' and normalize-s
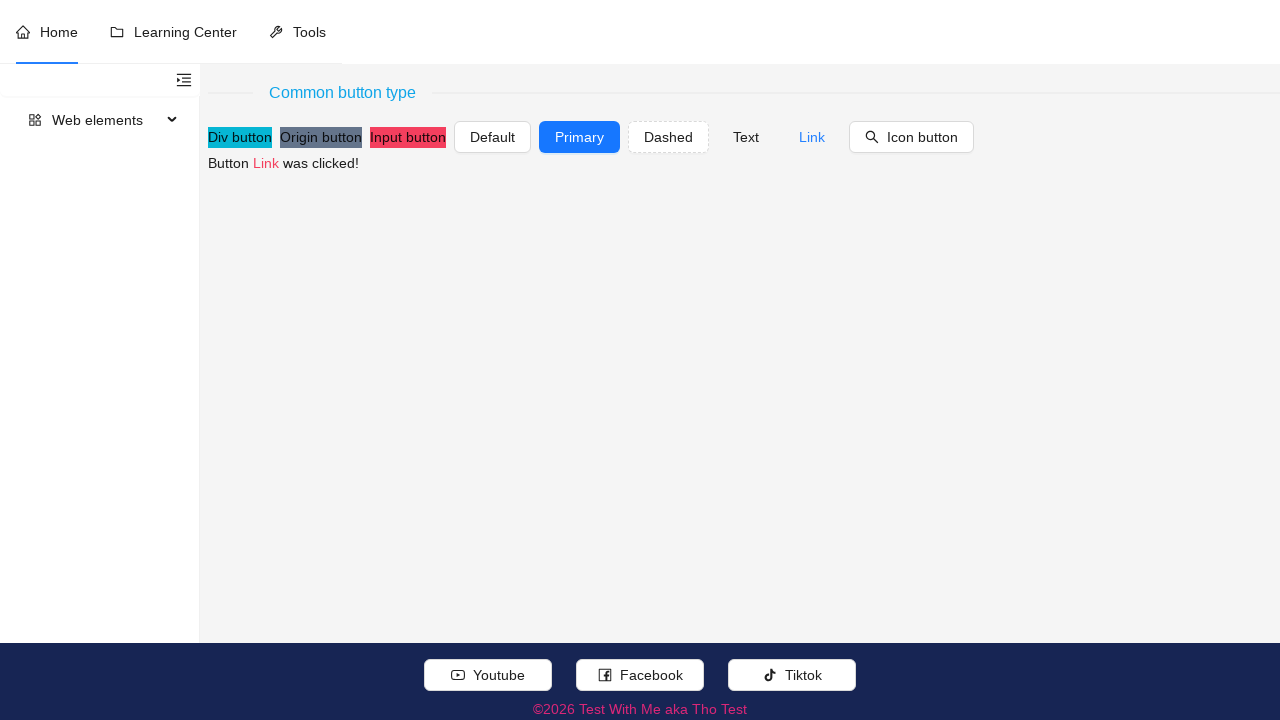

Verified click confirmation message 'Button Link was clicked!' appeared
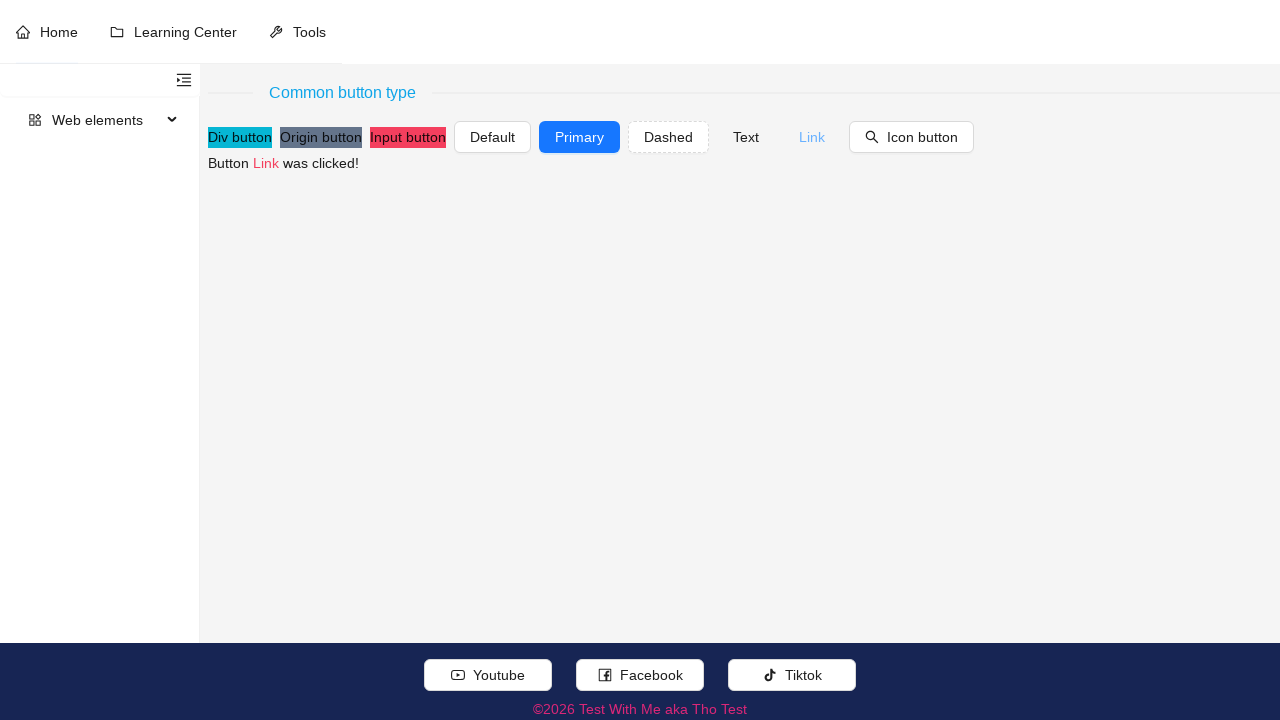

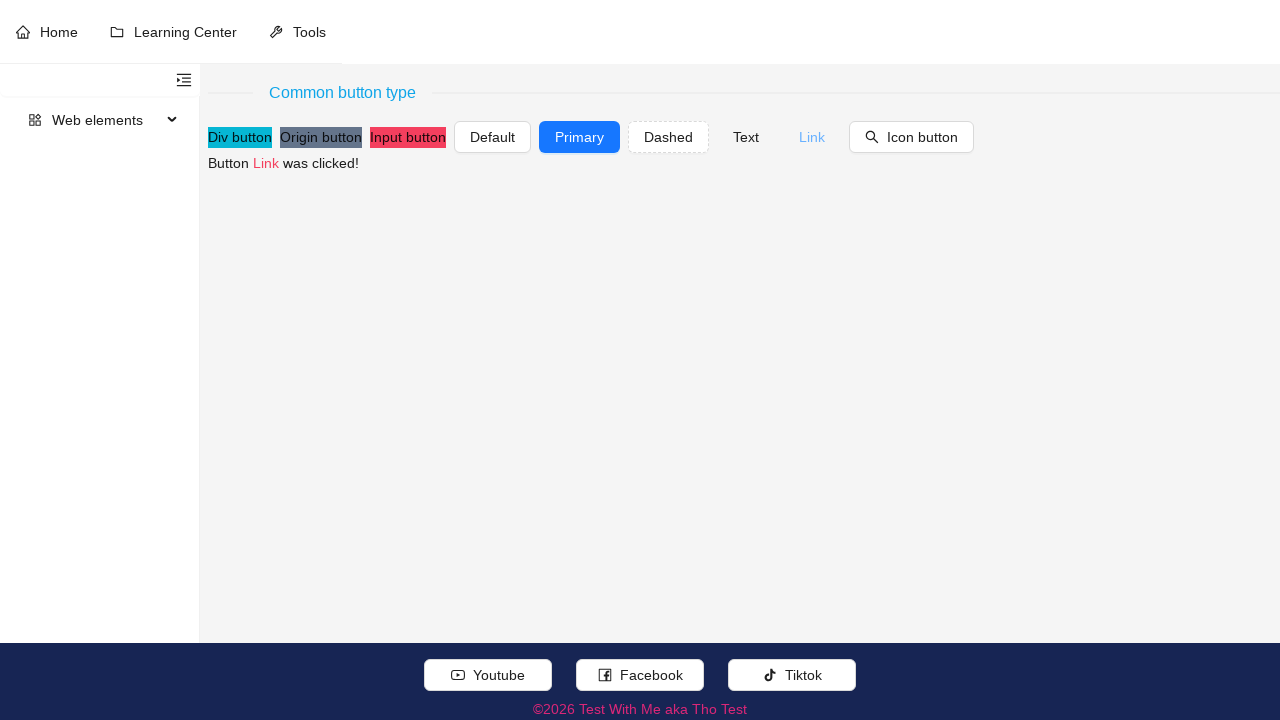